Tests that the complete all checkbox updates correctly when individual items are completed or cleared

Starting URL: https://demo.playwright.dev/todomvc

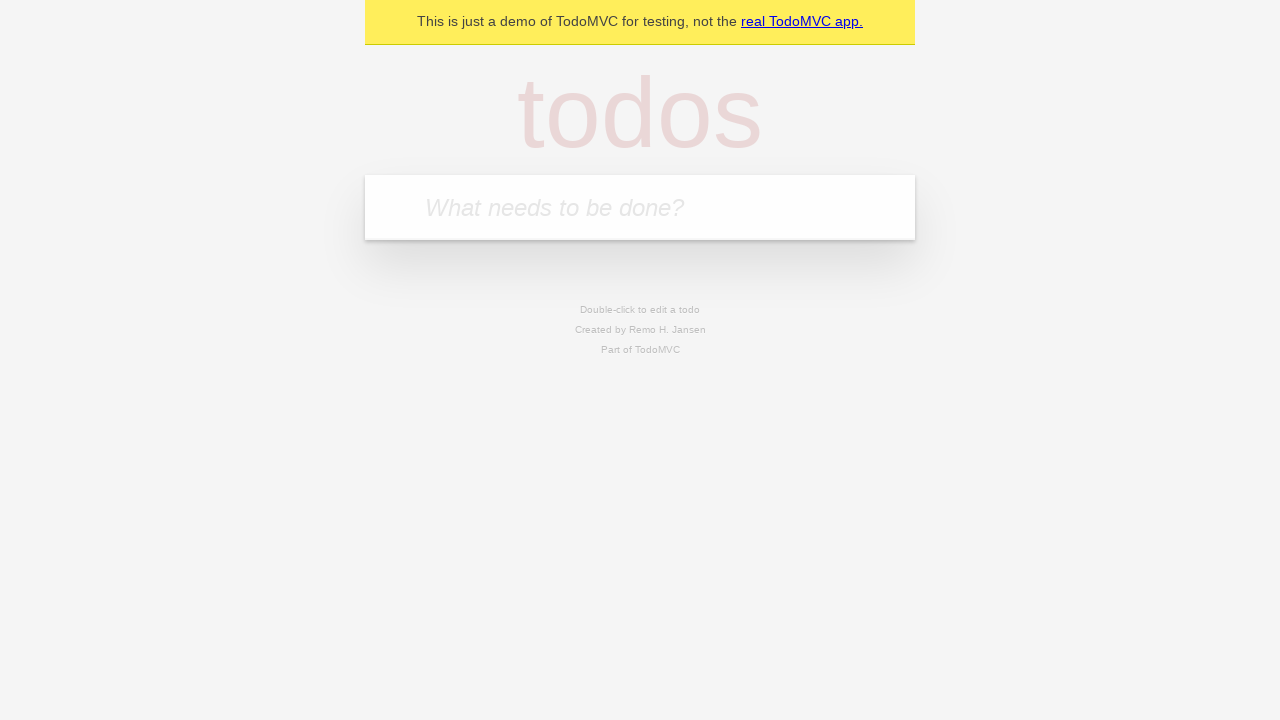

Filled input field with 'buy some cheese' on internal:attr=[placeholder="What needs to be done?"i]
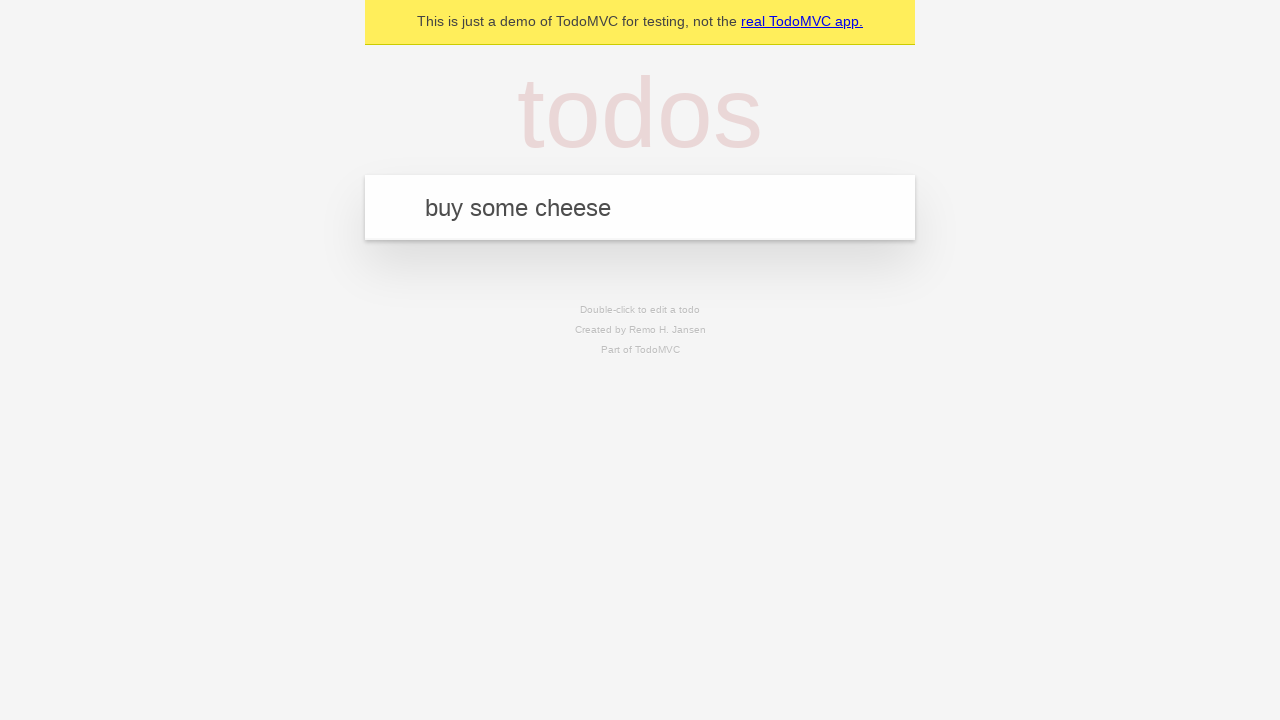

Pressed Enter to add 'buy some cheese' todo item on internal:attr=[placeholder="What needs to be done?"i]
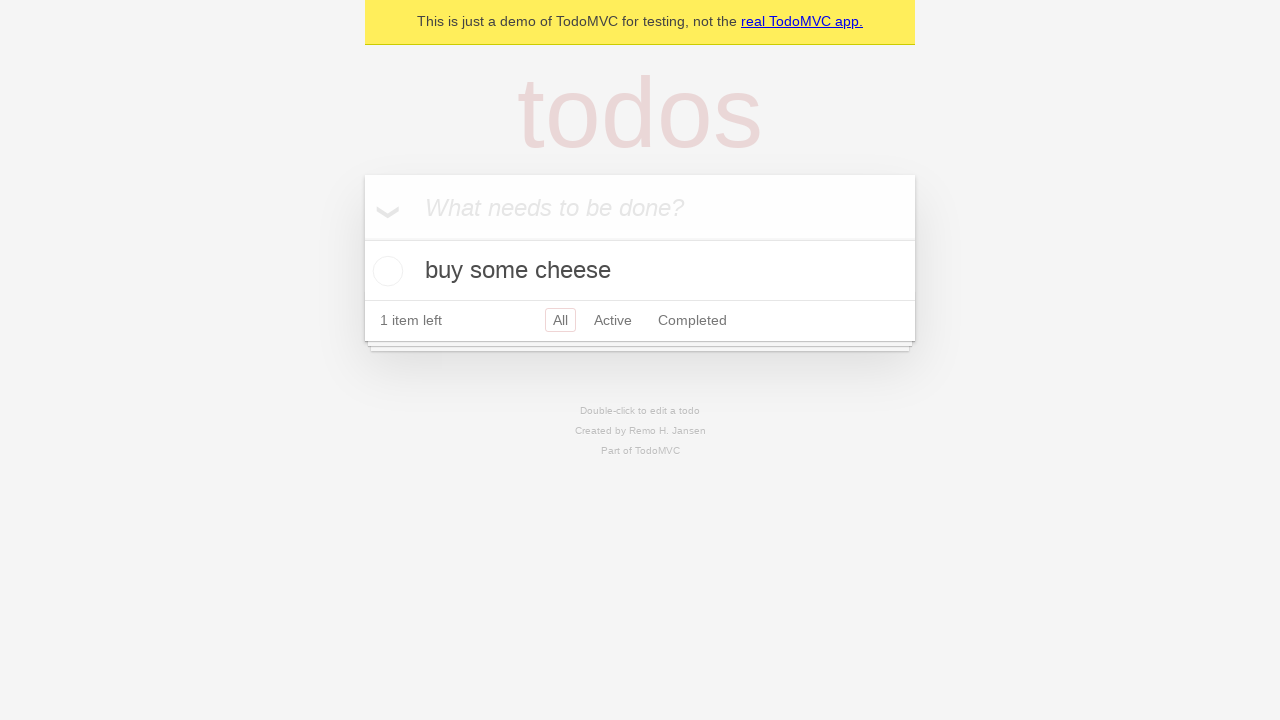

Filled input field with 'feed the cat' on internal:attr=[placeholder="What needs to be done?"i]
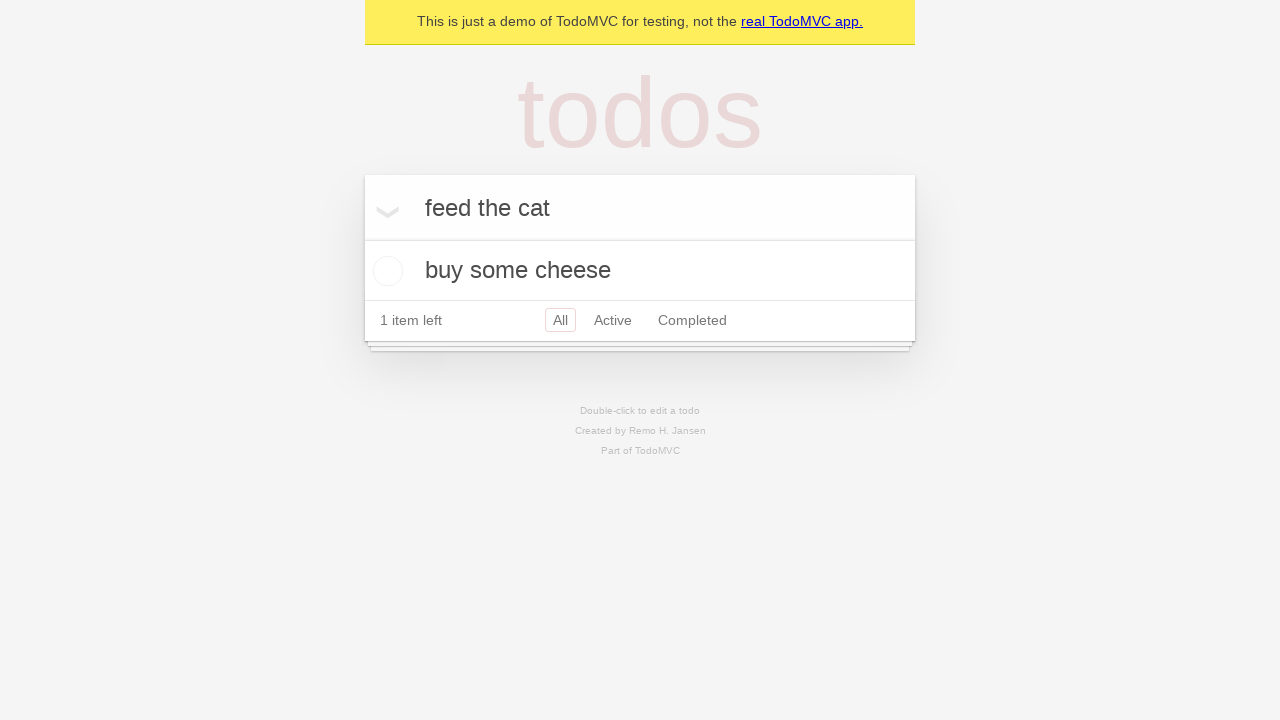

Pressed Enter to add 'feed the cat' todo item on internal:attr=[placeholder="What needs to be done?"i]
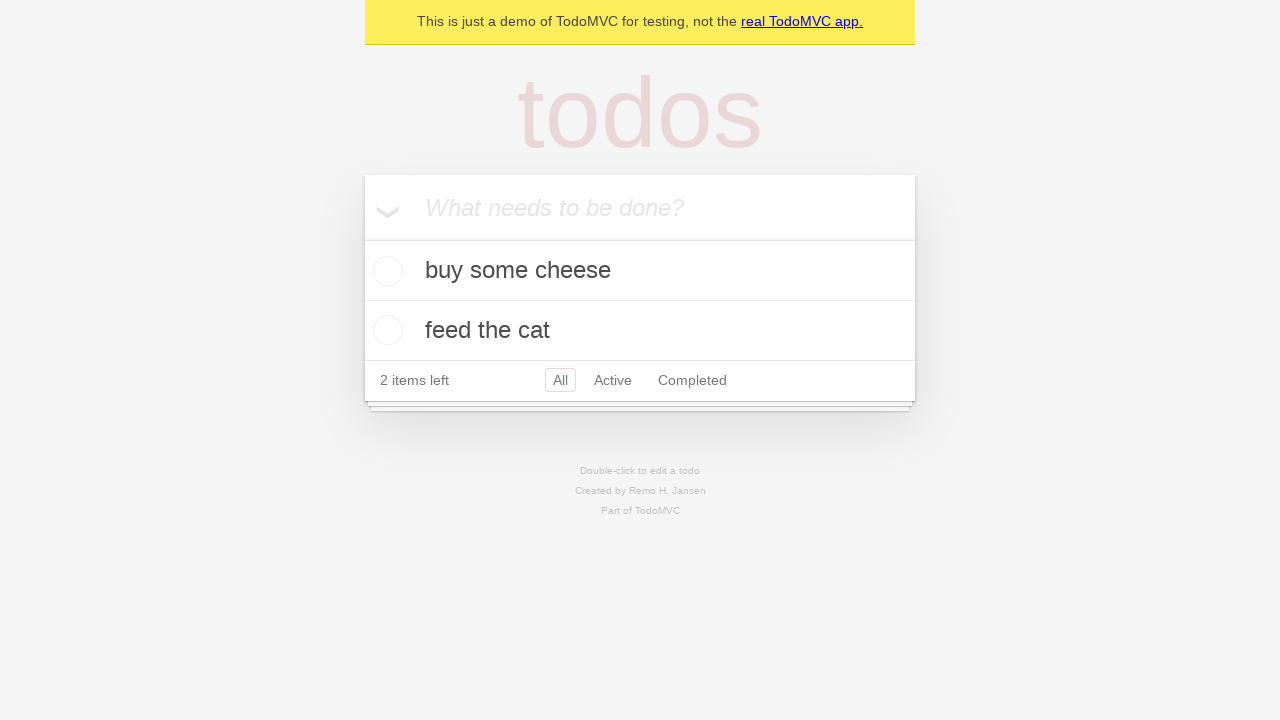

Filled input field with 'book a doctors appointment' on internal:attr=[placeholder="What needs to be done?"i]
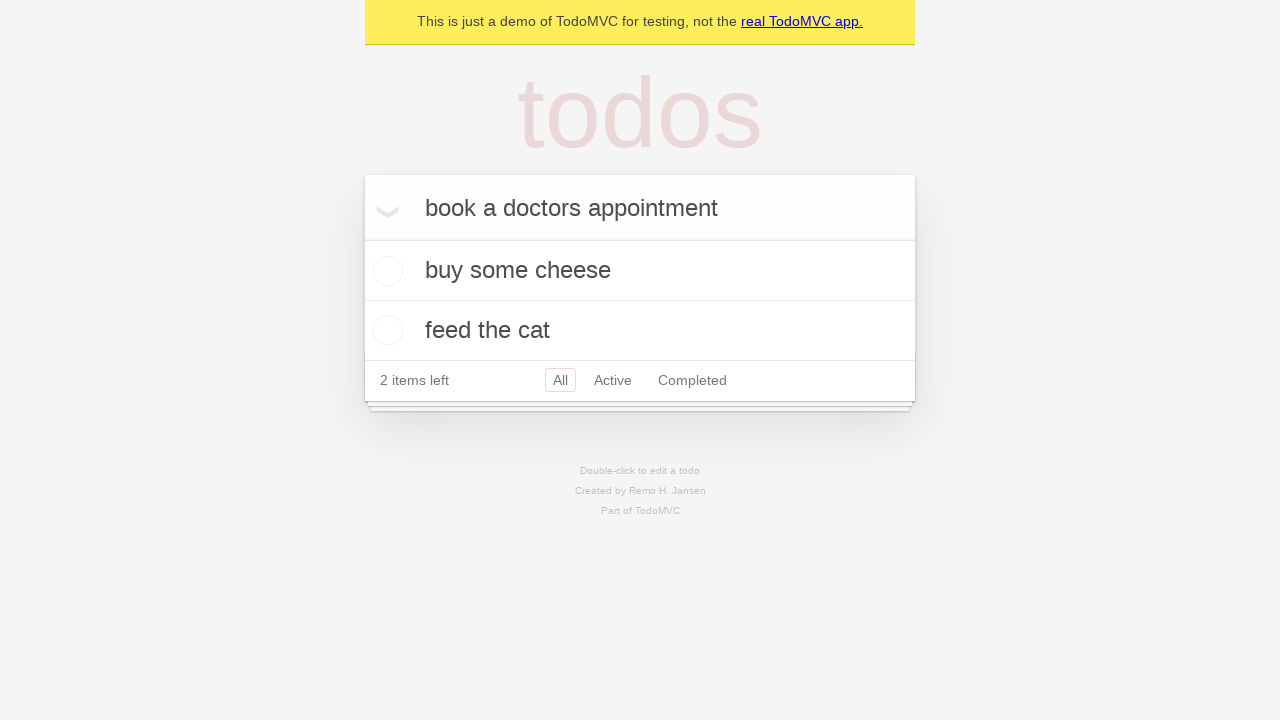

Pressed Enter to add 'book a doctors appointment' todo item on internal:attr=[placeholder="What needs to be done?"i]
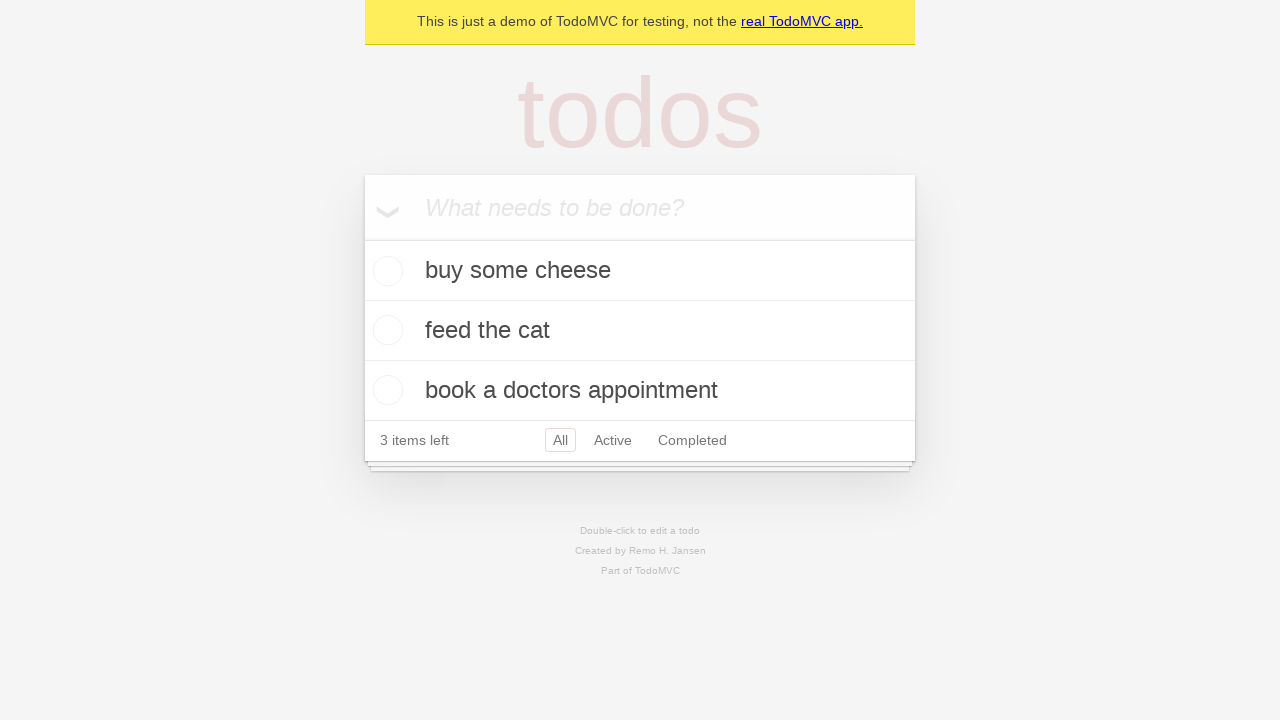

Waited for third todo item to appear
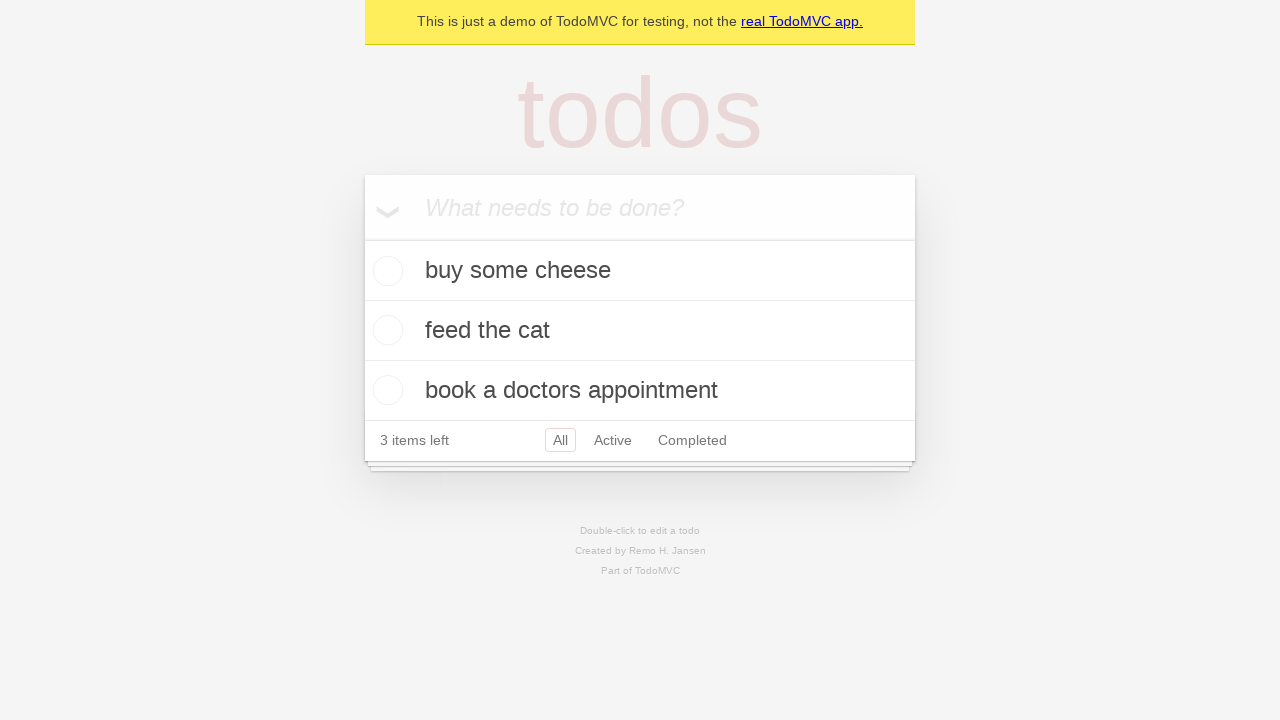

Checked 'Mark all as complete' checkbox at (362, 238) on internal:label="Mark all as complete"i
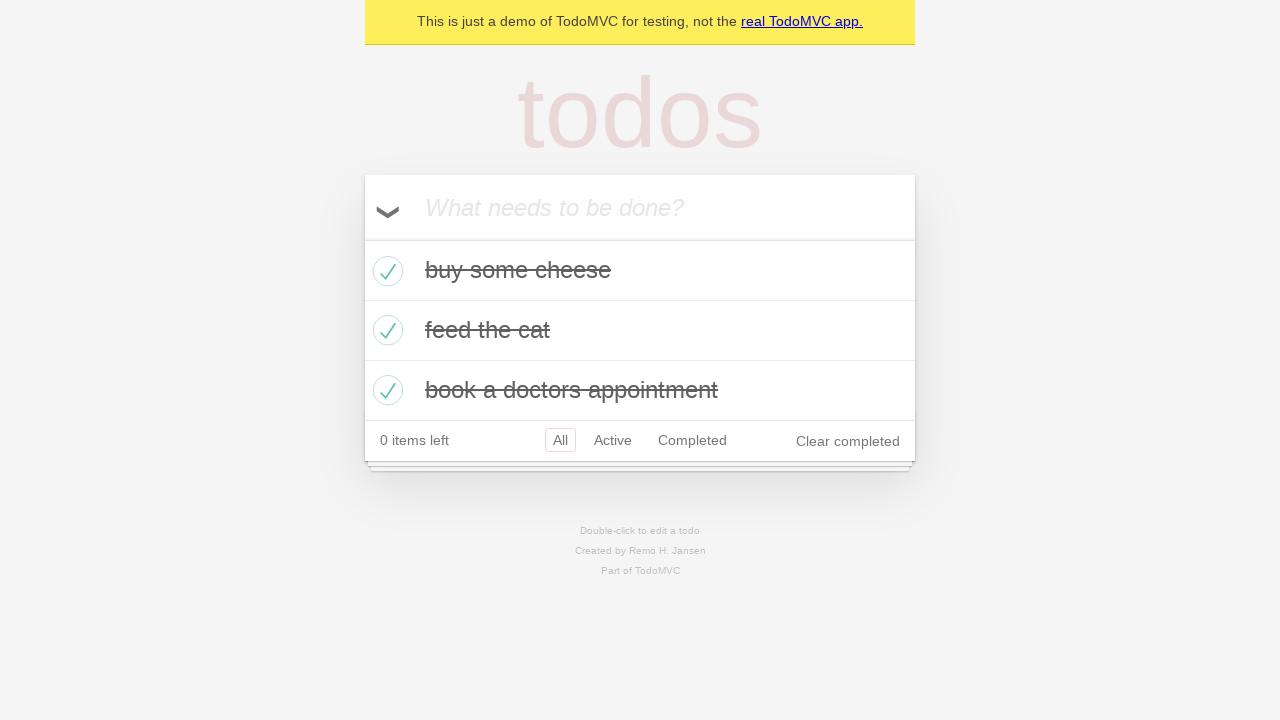

Unchecked first todo item checkbox at (385, 271) on [data-testid='todo-item'] >> nth=0 >> internal:role=checkbox
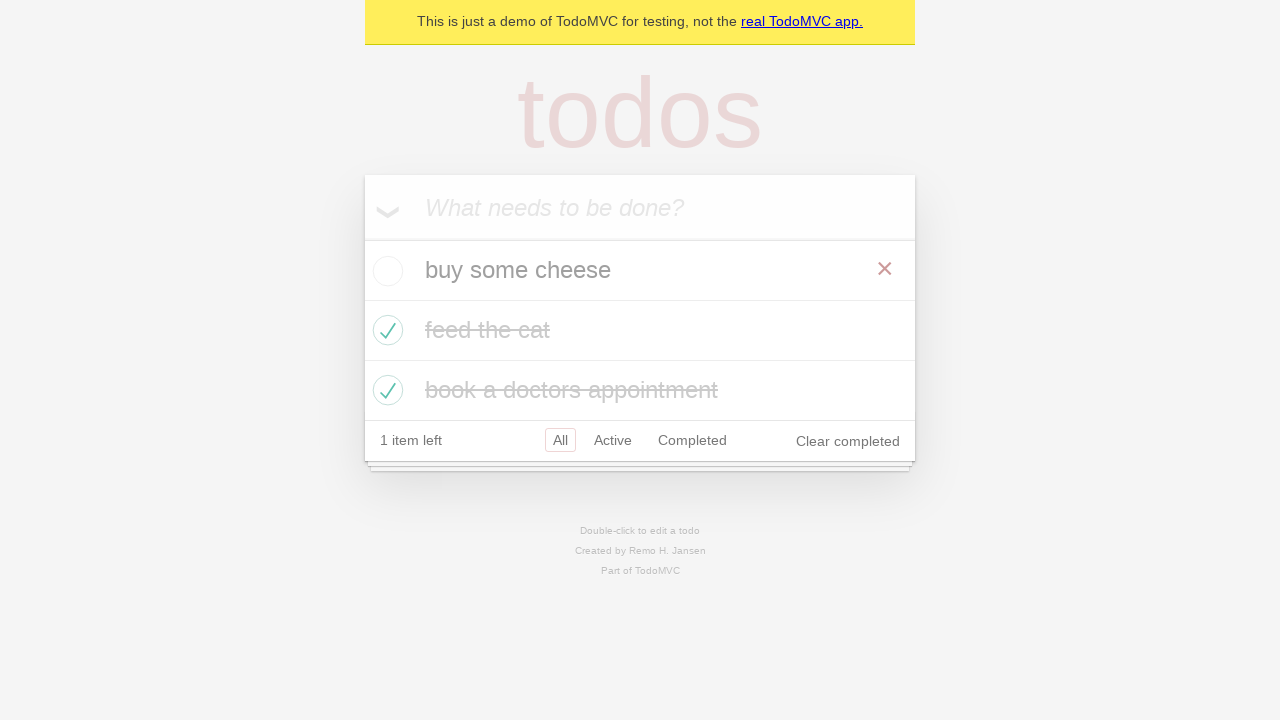

Re-checked first todo item checkbox at (385, 271) on [data-testid='todo-item'] >> nth=0 >> internal:role=checkbox
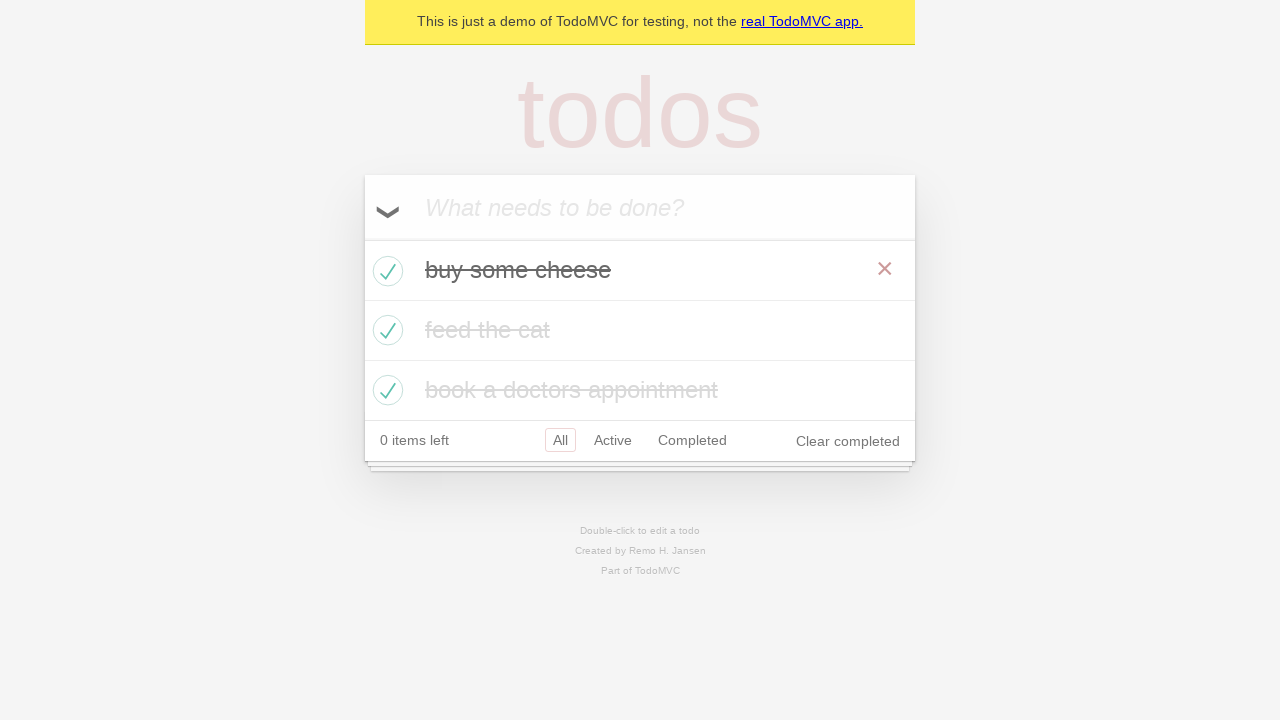

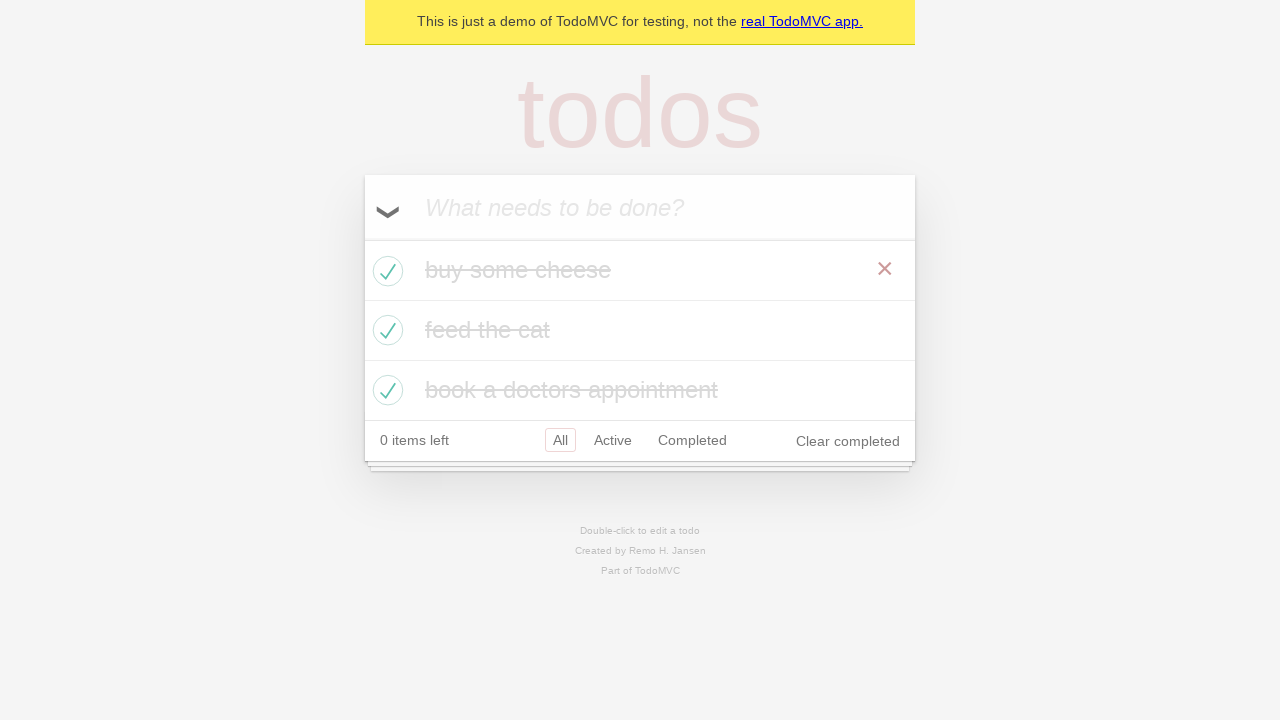